Tests triangle identifier with two equal sides, expecting "Isosceles" classification

Starting URL: https://testpages.eviltester.com/styled/apps/triangle/triangle001.html

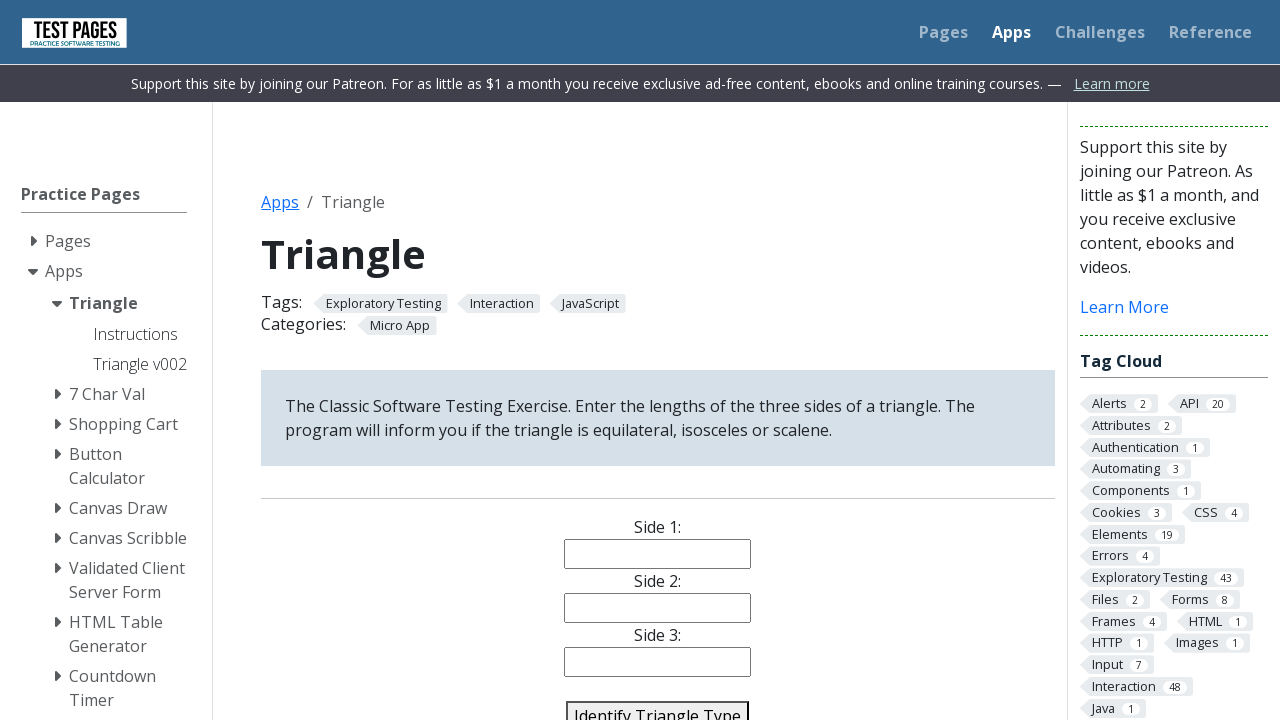

Filled side 1 with value '8' on #side1
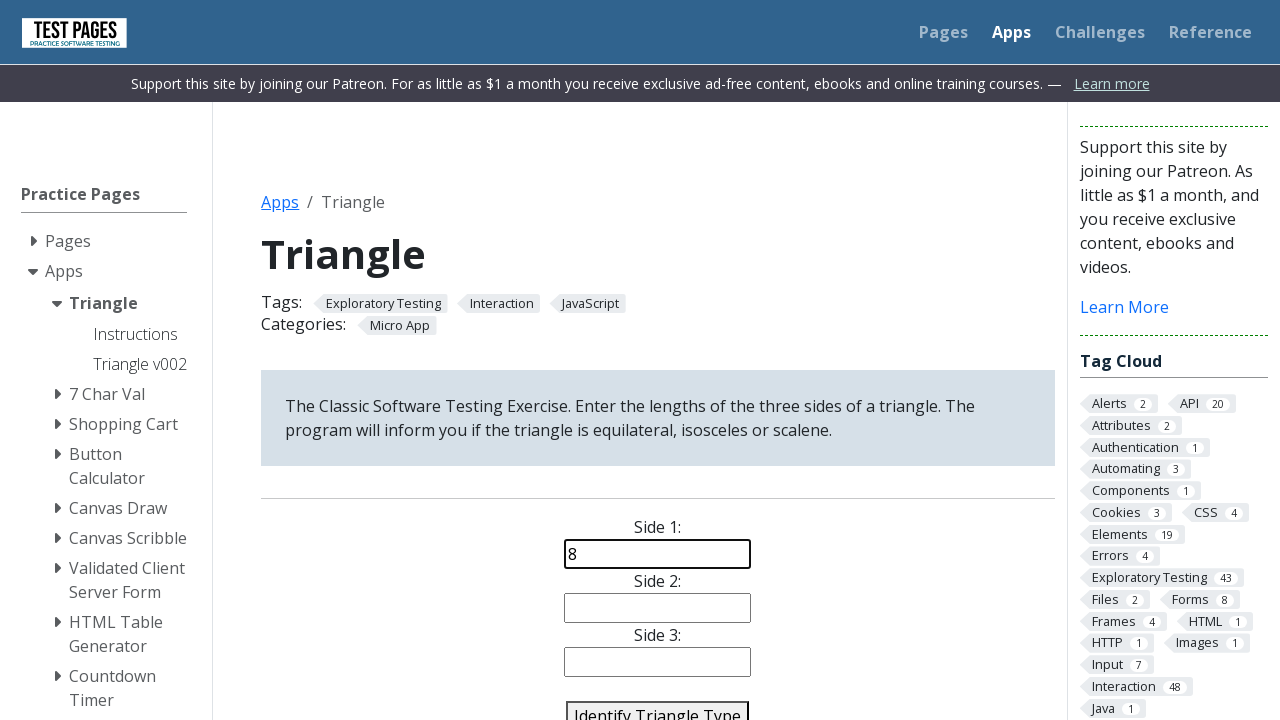

Filled side 2 with value '8' on #side2
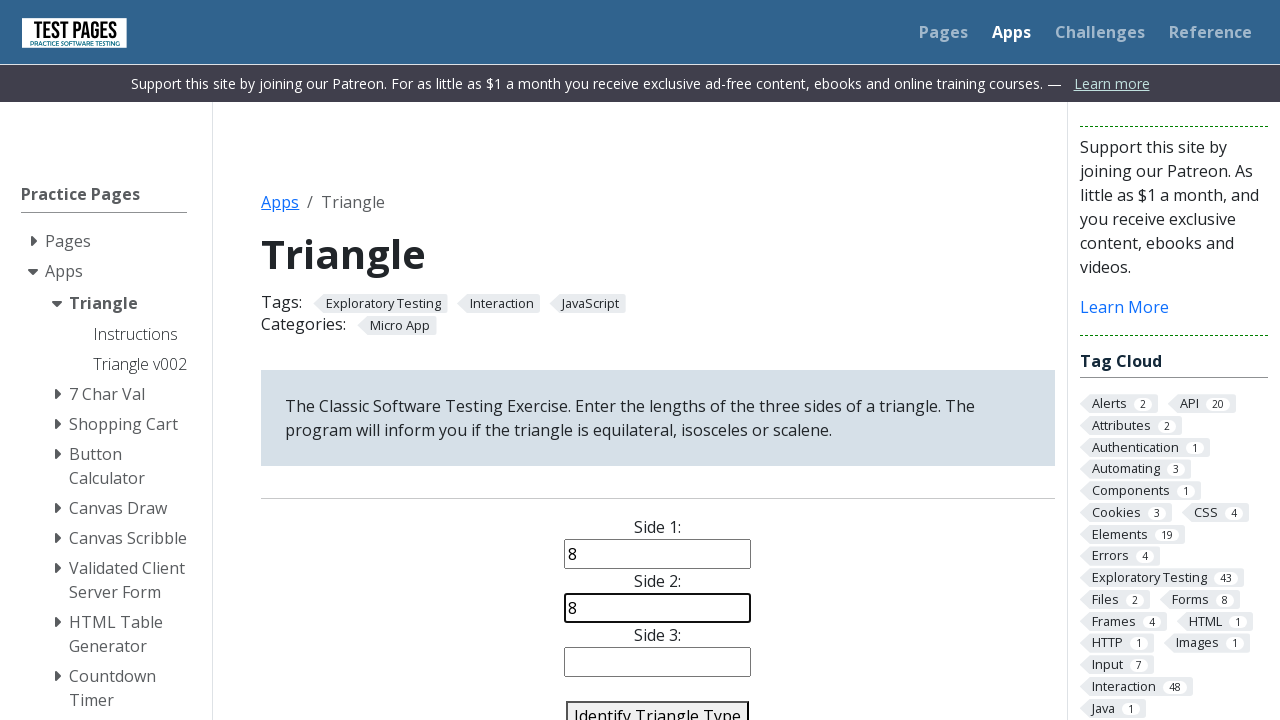

Filled side 3 with value '12' on #side3
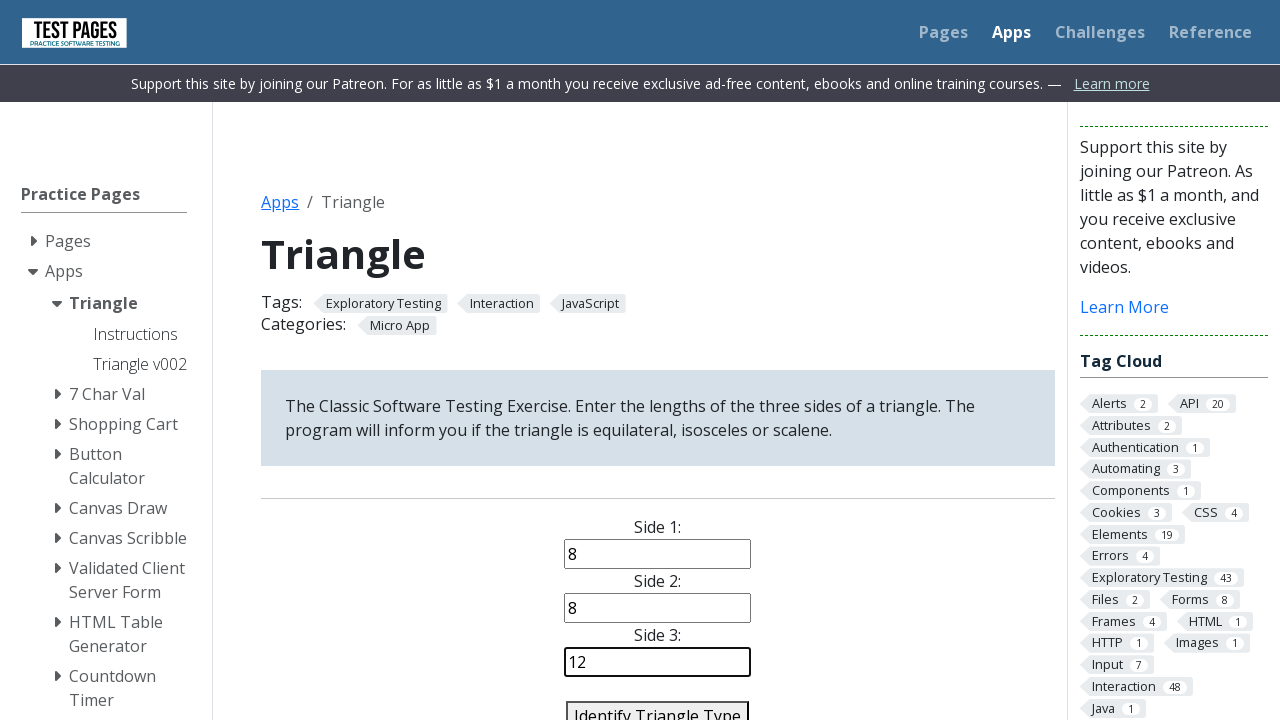

Clicked identify triangle button at (658, 705) on #identify-triangle-action
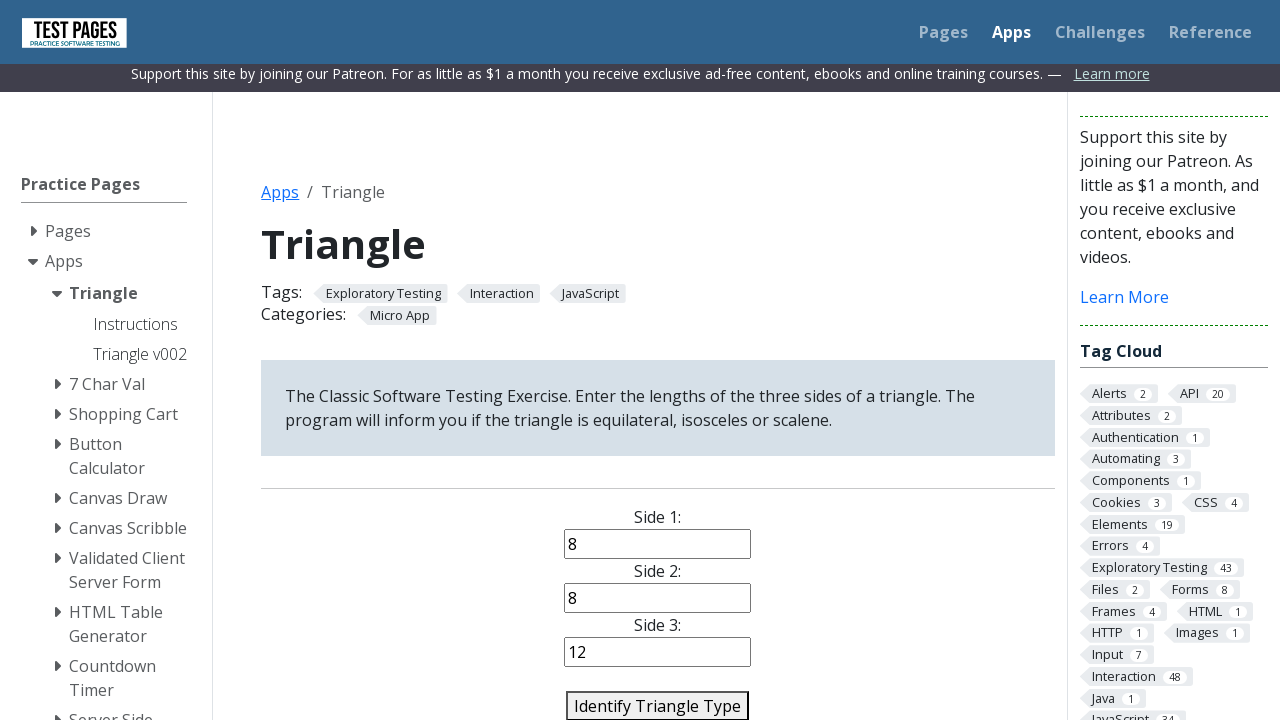

Triangle type result appeared on page
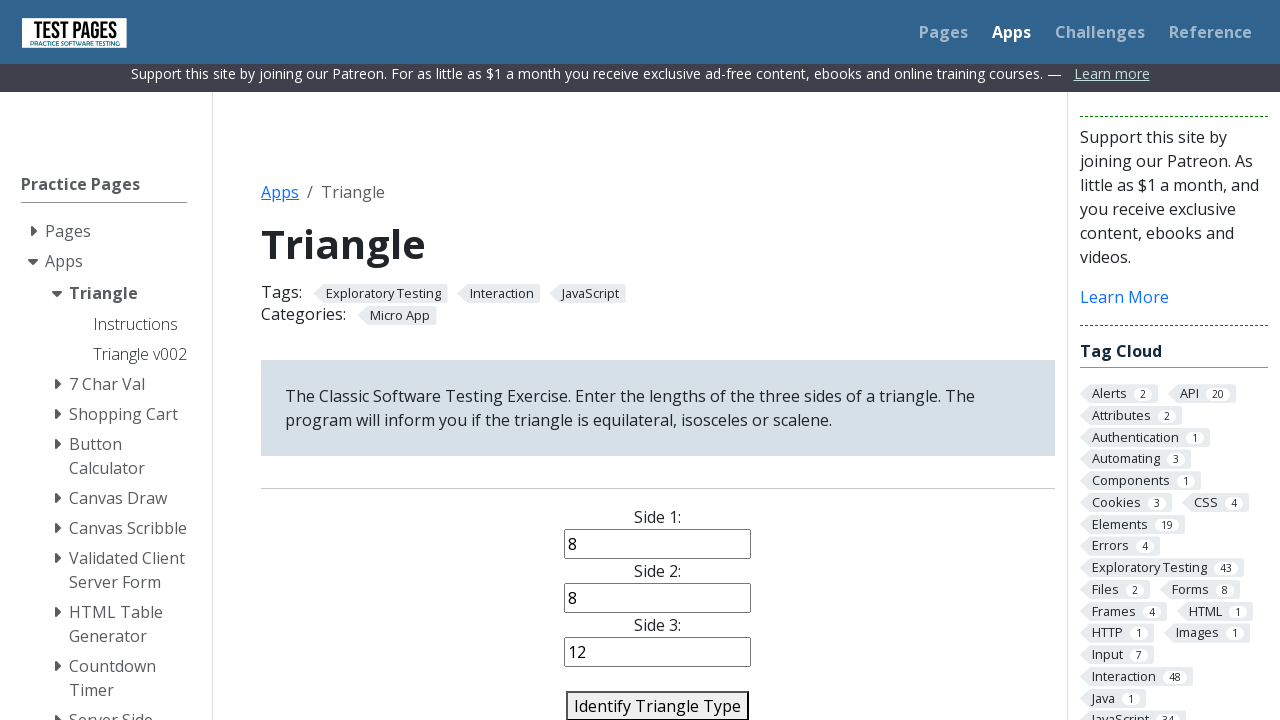

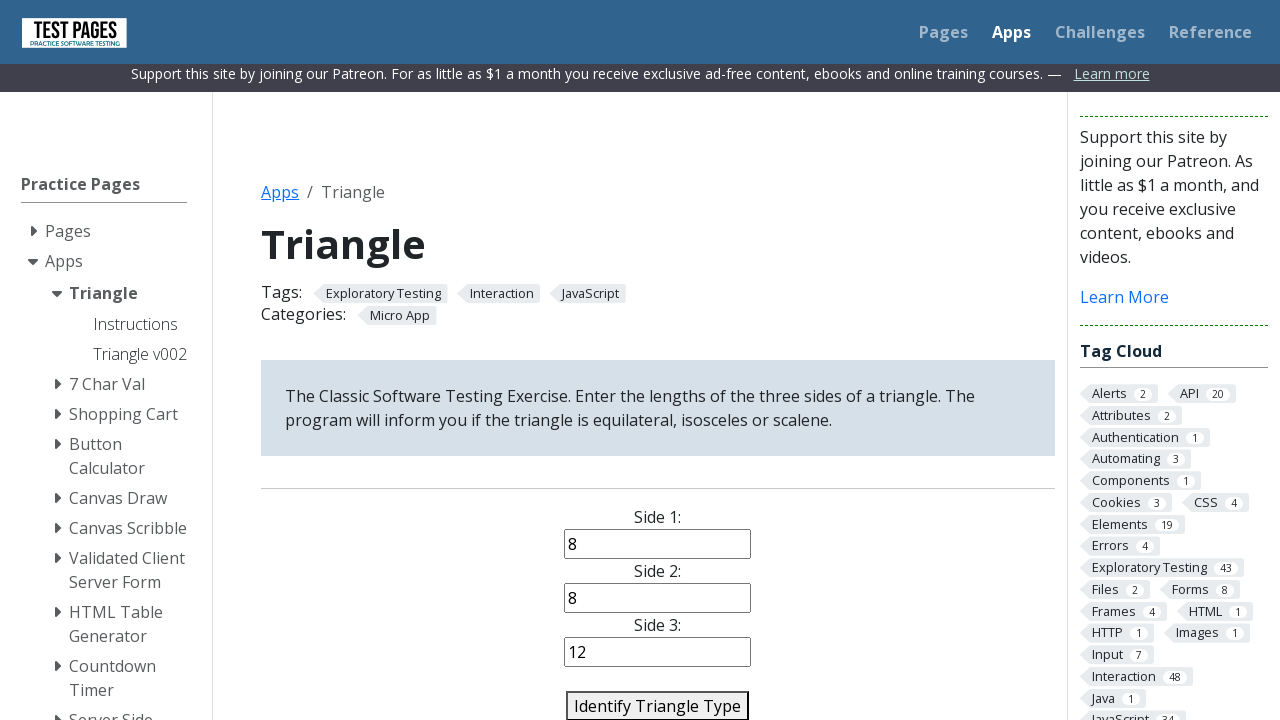